Tests injecting jQuery and jQuery Growl library into a page via JavaScript execution, then displays various notification messages (default, error, notice, warning) in the browser.

Starting URL: http://the-internet.herokuapp.com

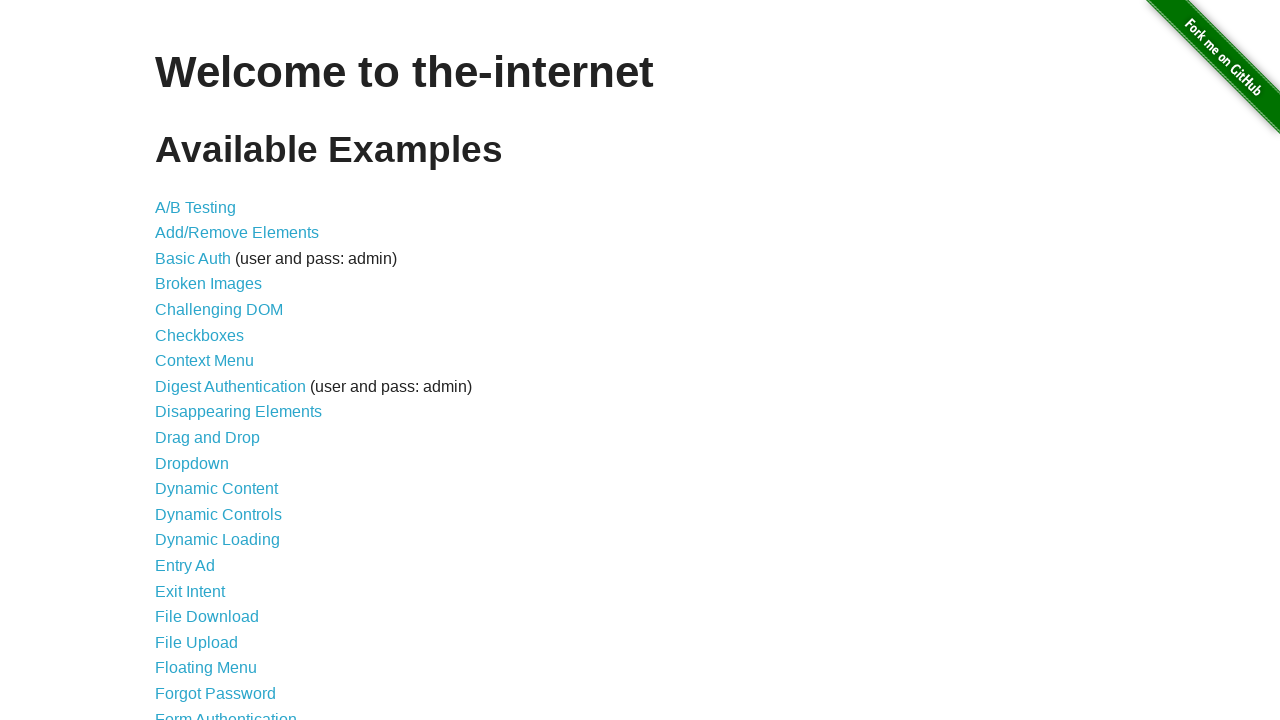

Injected jQuery library into page if not already present
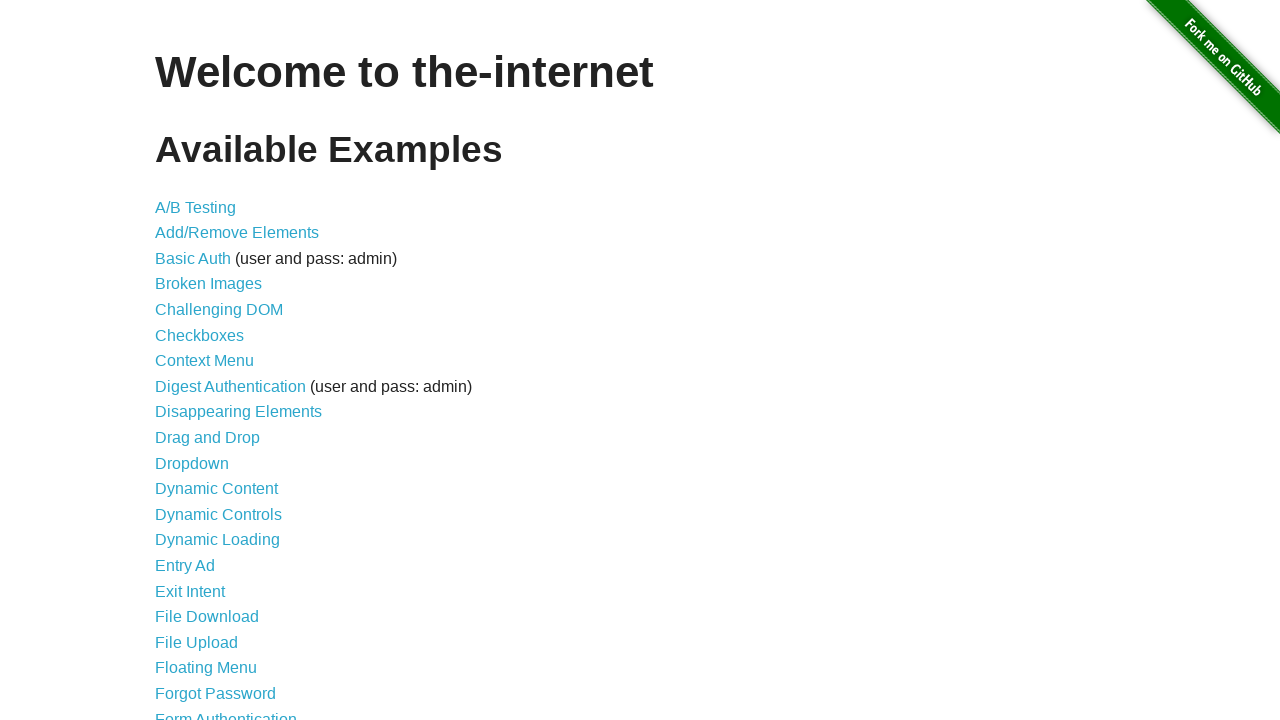

Loaded jQuery Growl library via script injection
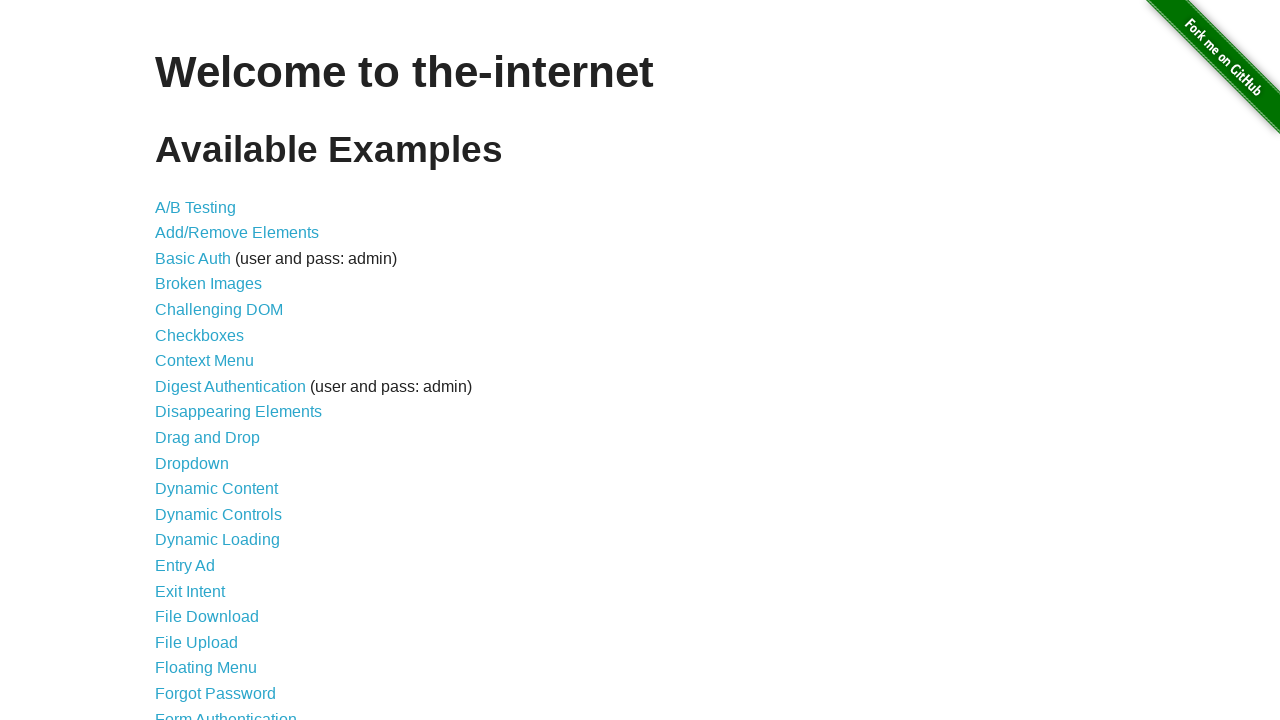

Injected jQuery Growl CSS styles into page head
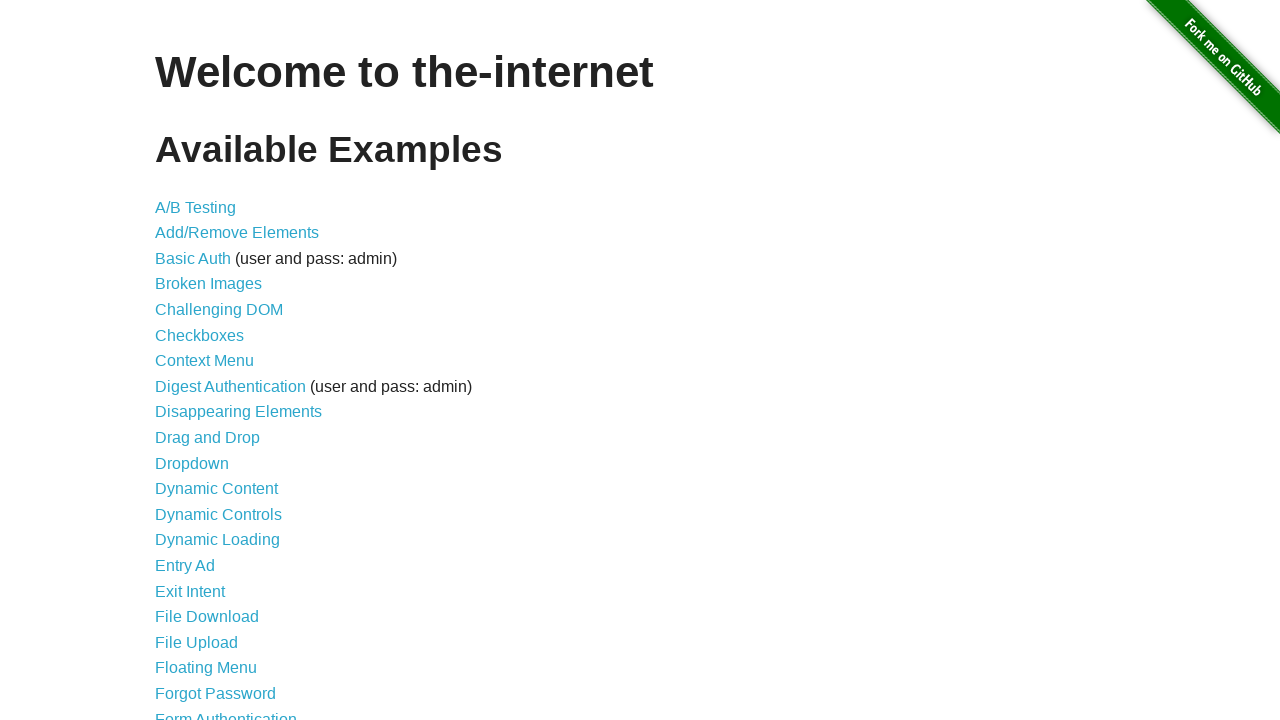

Waited 1 second for scripts to load
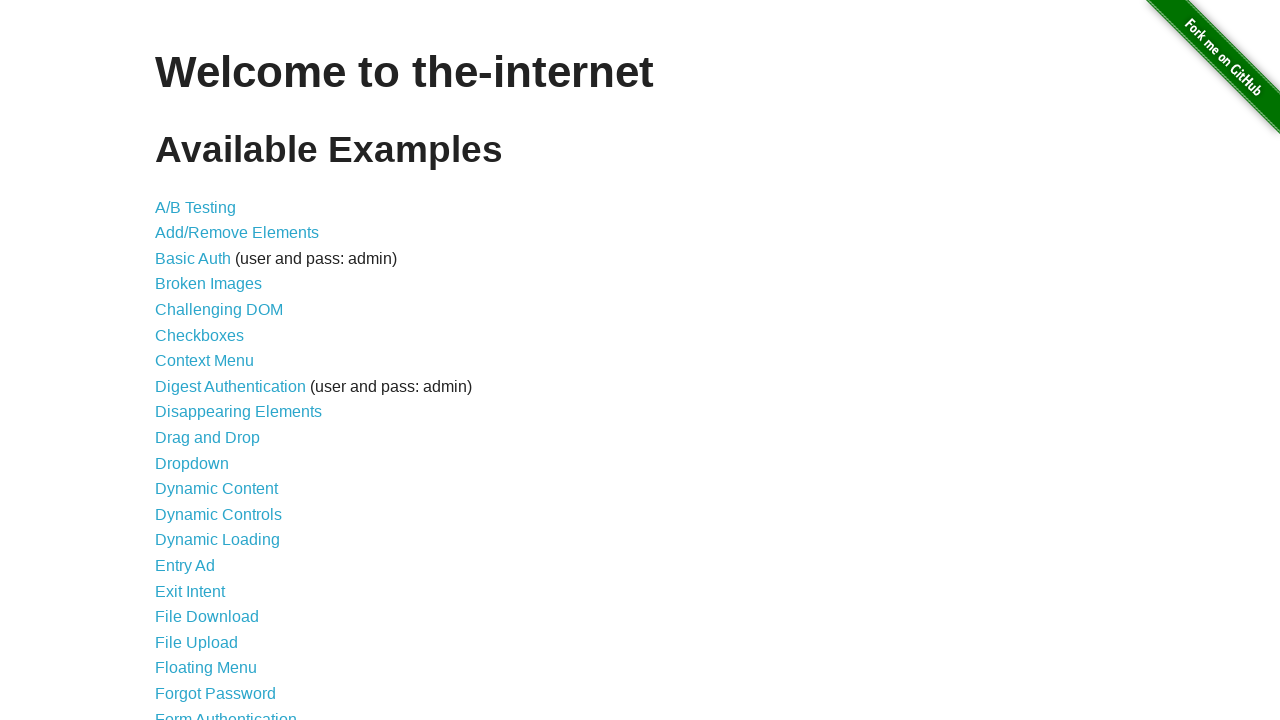

Displayed default growl notification with title 'GET' and message '/'
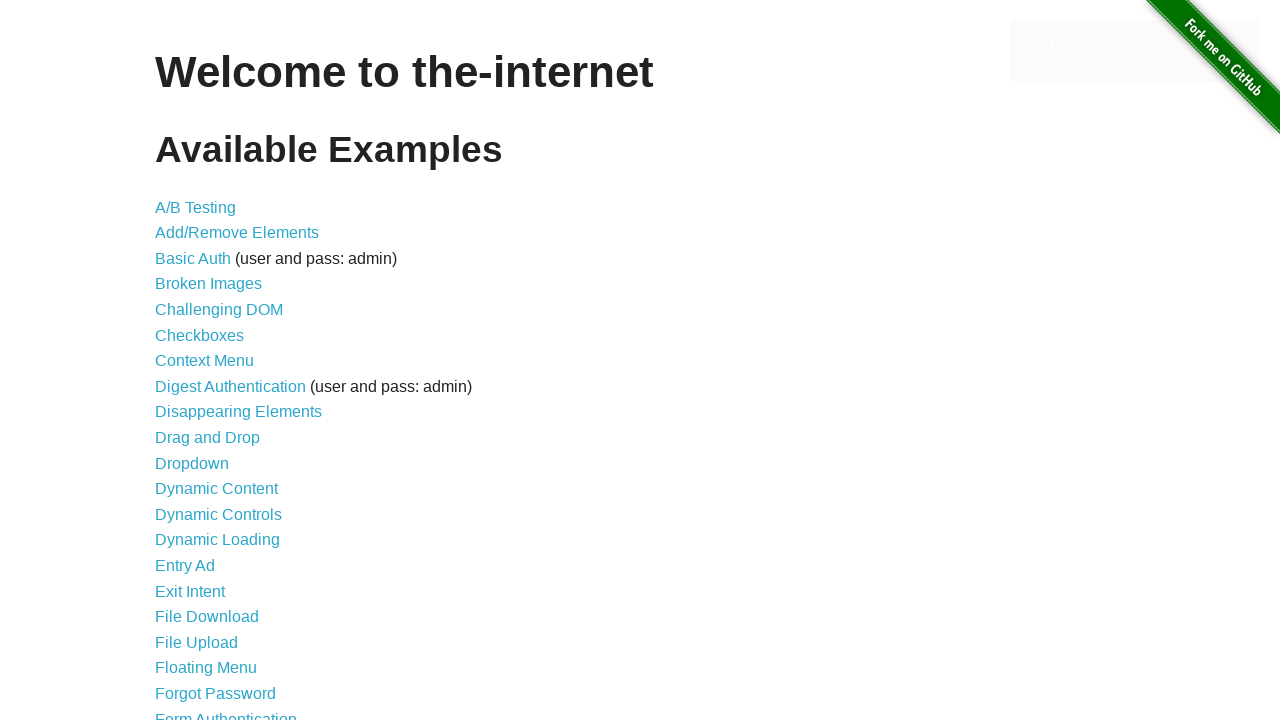

Displayed error growl notification
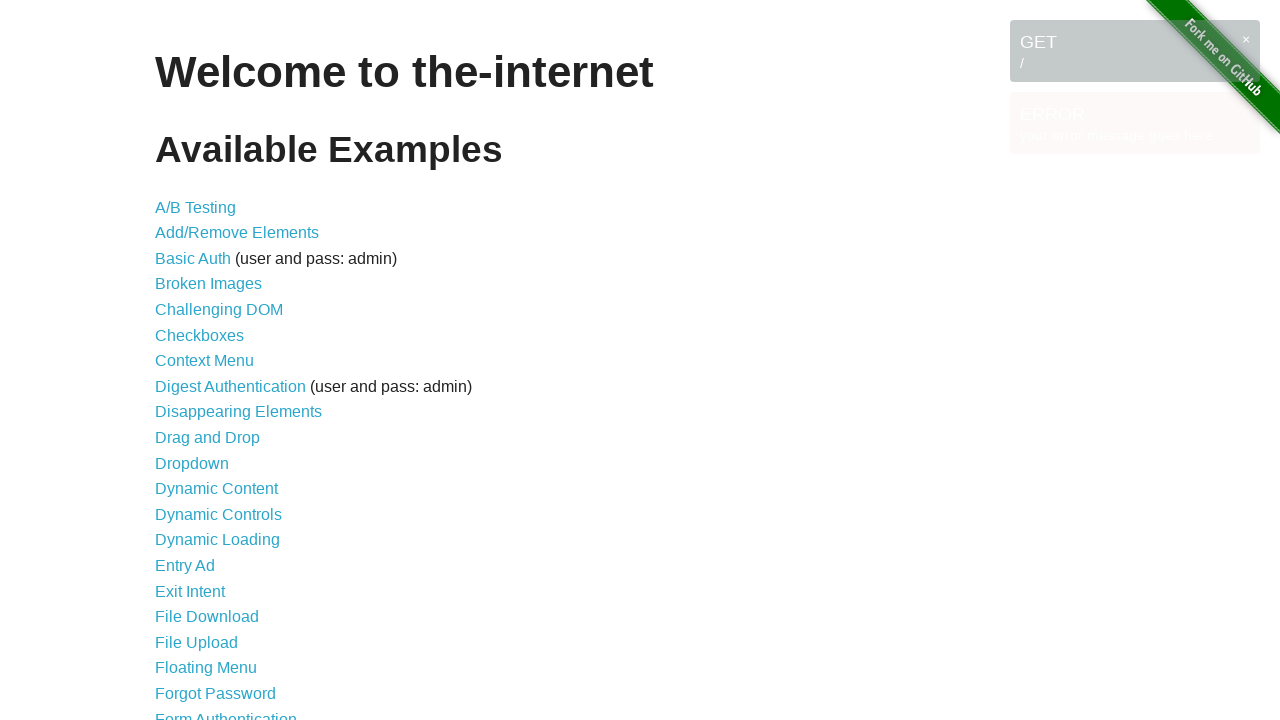

Displayed notice growl notification
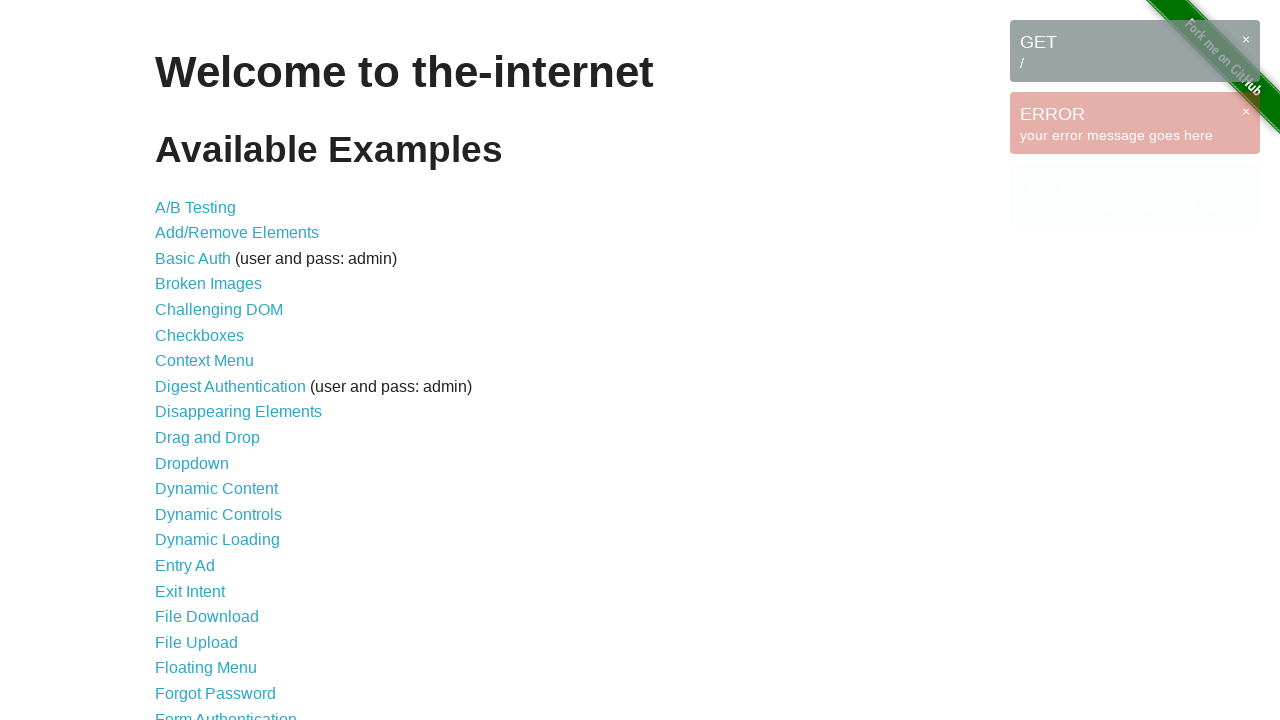

Displayed warning growl notification
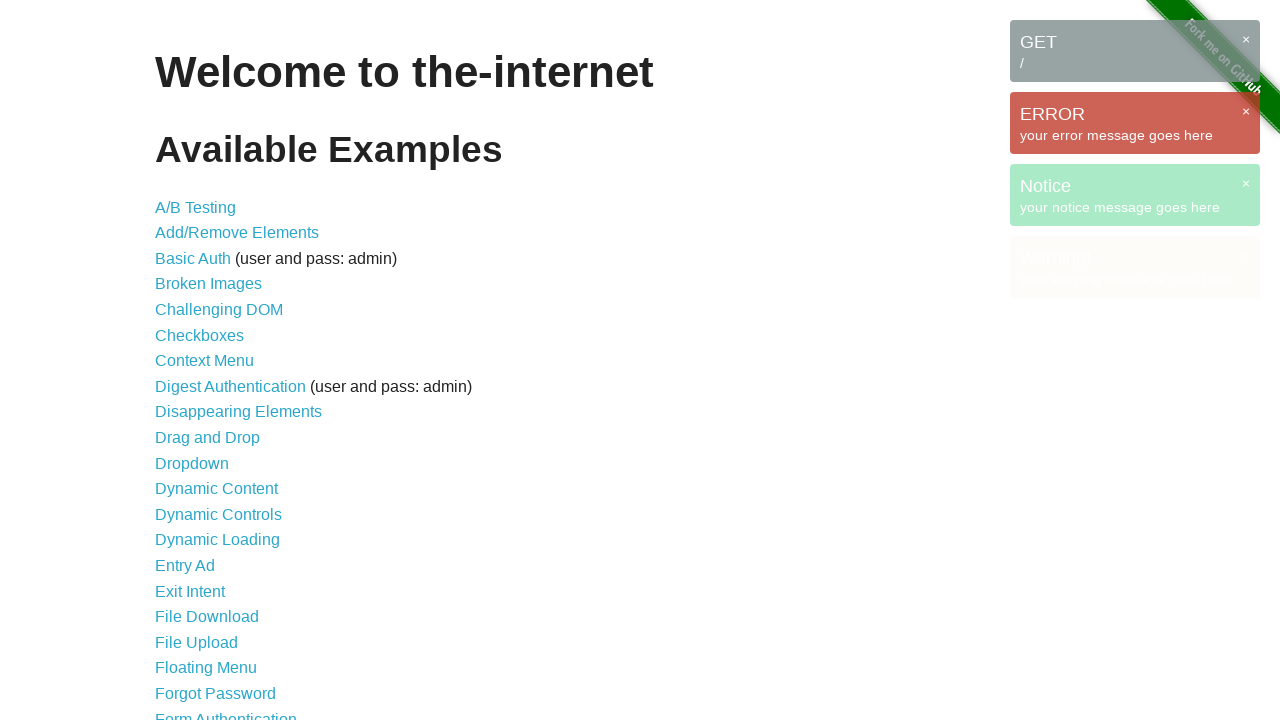

Waited 3 seconds for all growl notifications to be visible
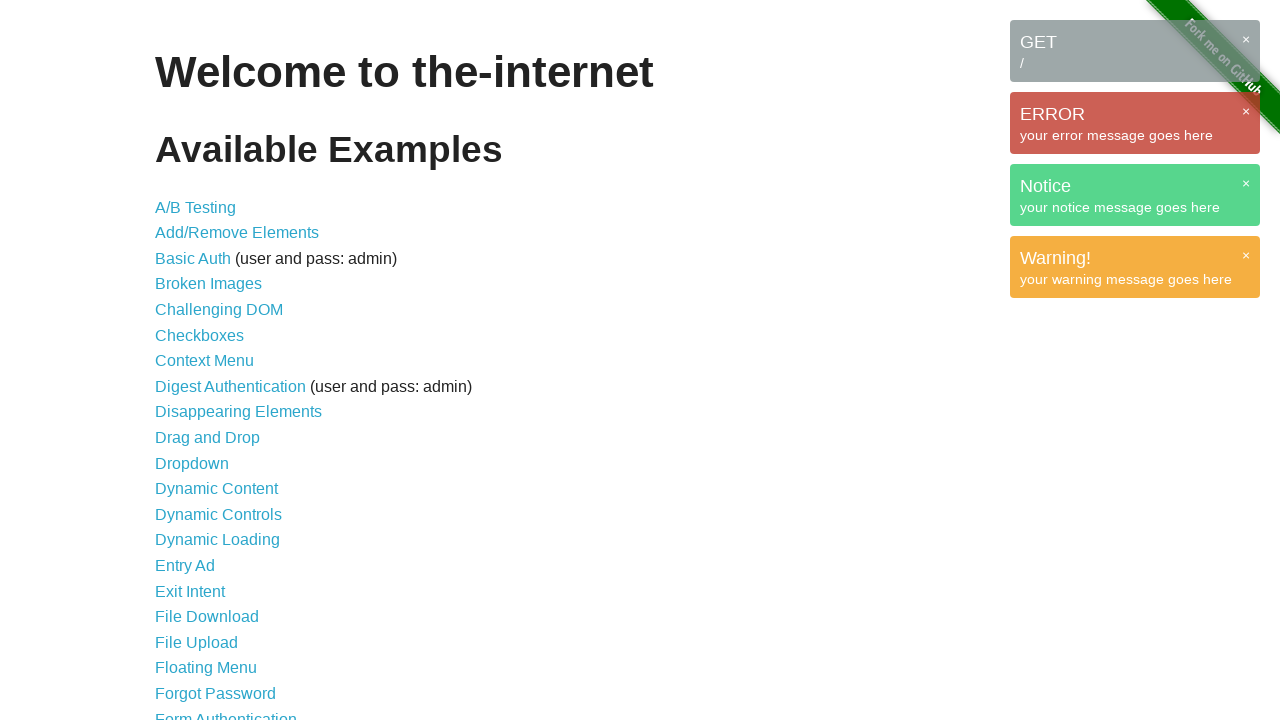

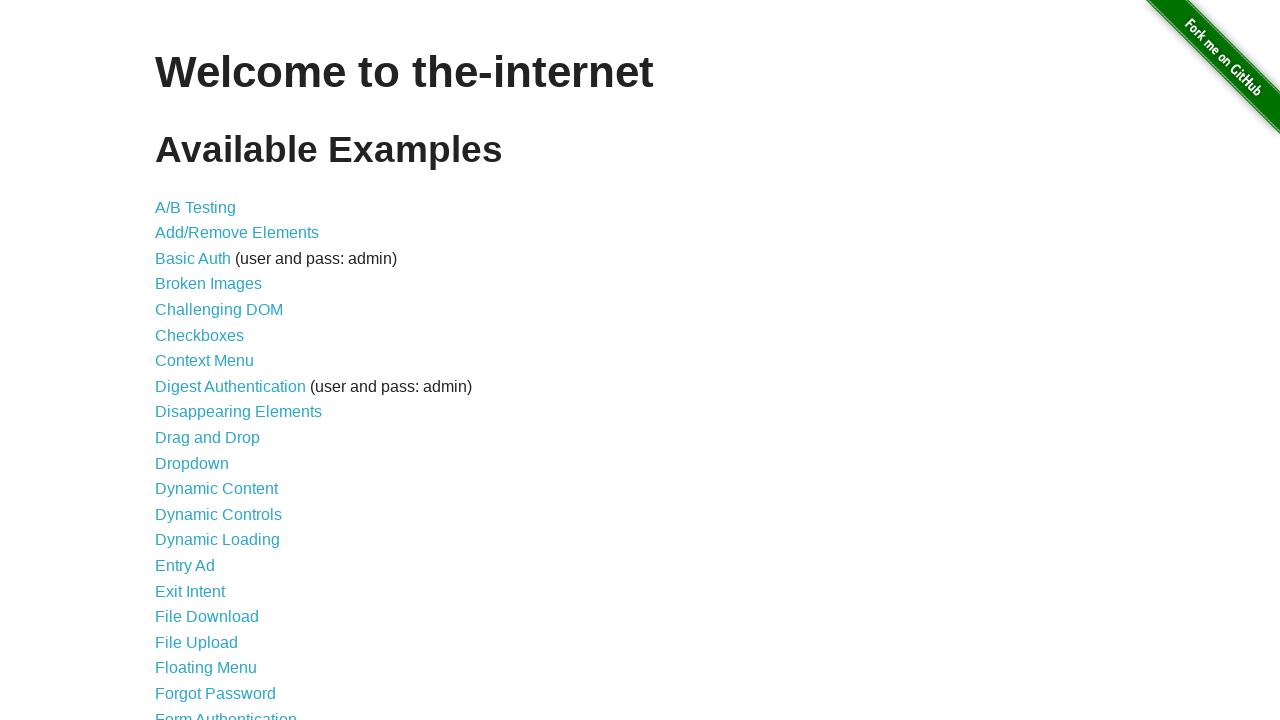